Tests the age form by entering a name and age, submitting the form, and verifying the response message.

Starting URL: https://kristinek.github.io/site/examples/age

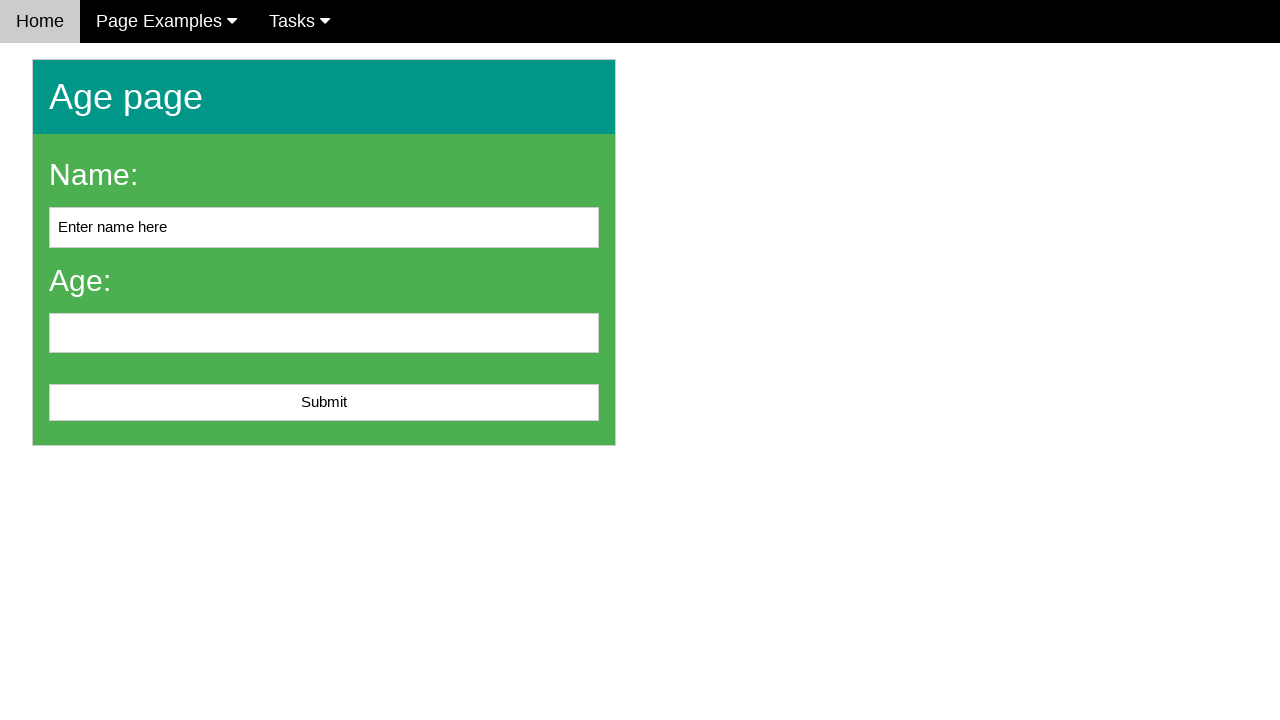

Cleared the name field on #name
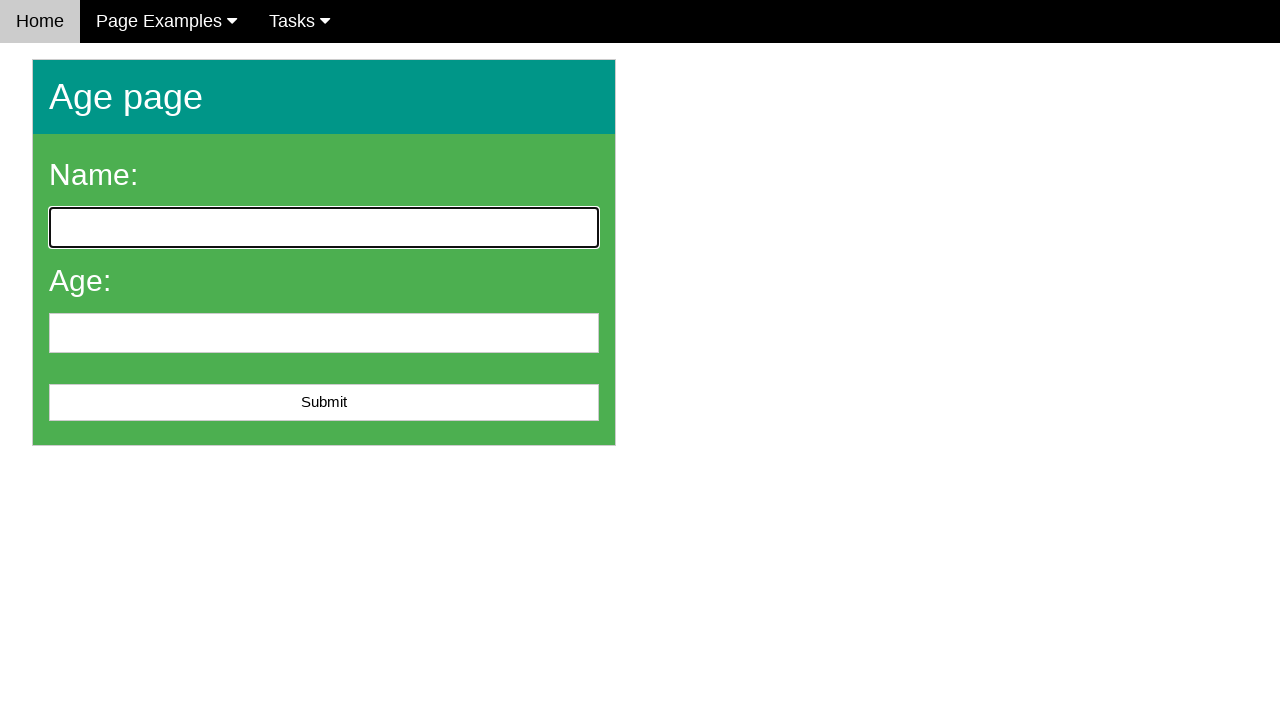

Filled name field with 'John Smith' on #name
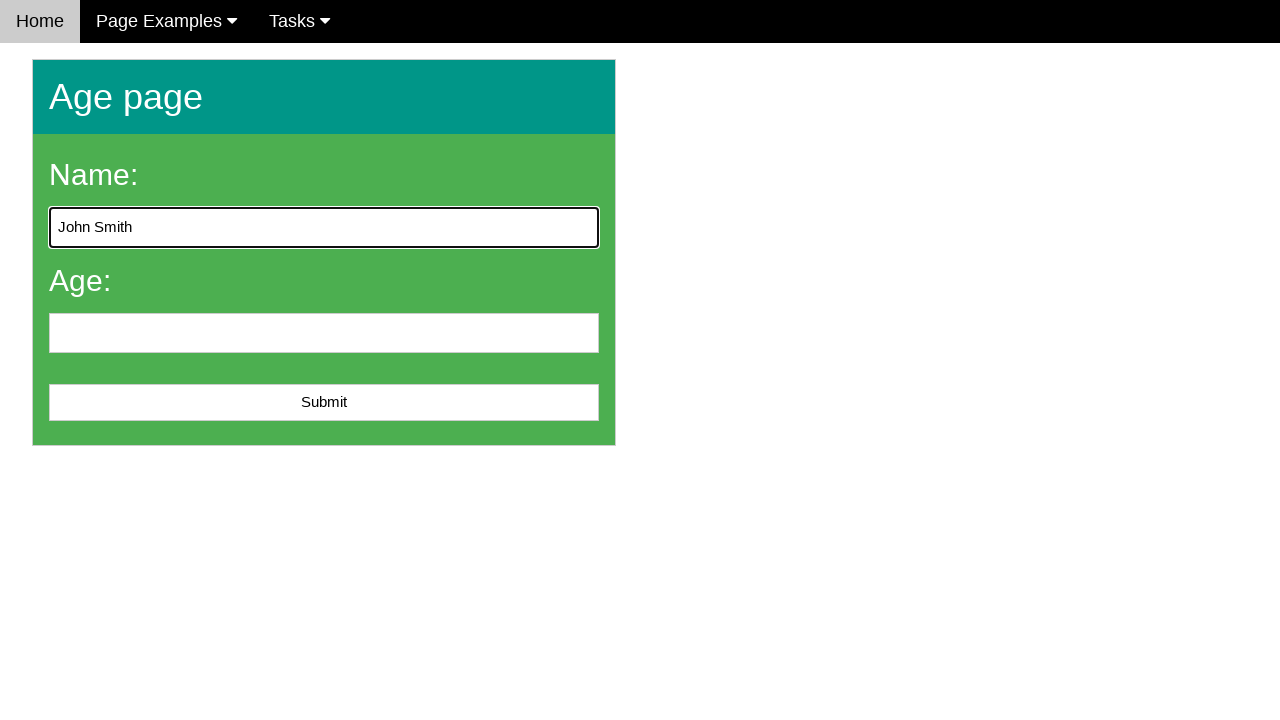

Filled age field with '25' on input[name='age']
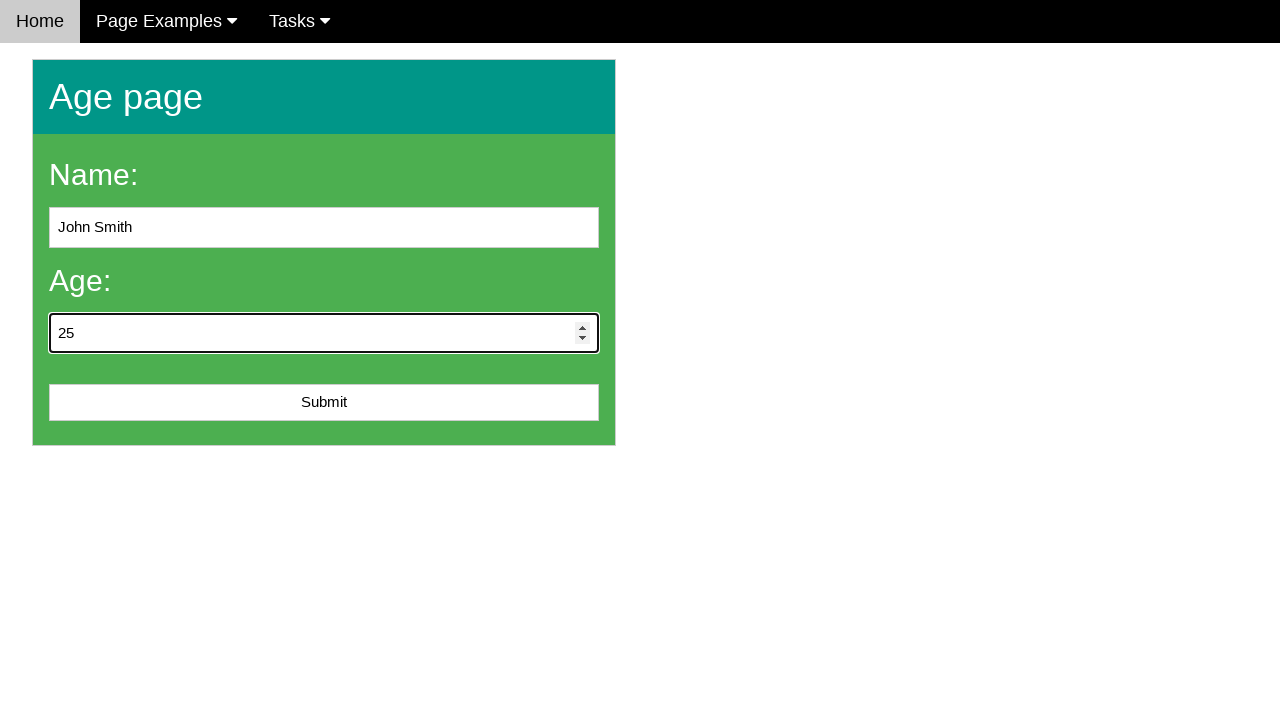

Clicked the submit button at (324, 403) on #submit
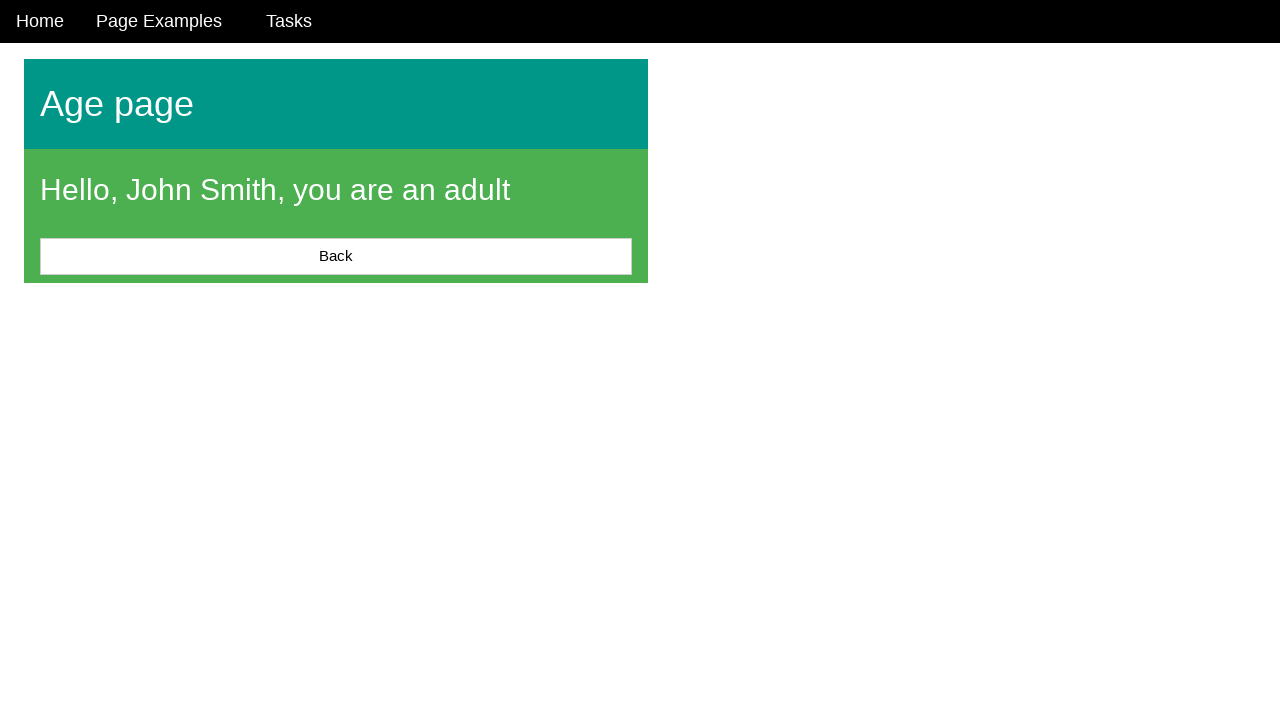

Waited for message element to appear
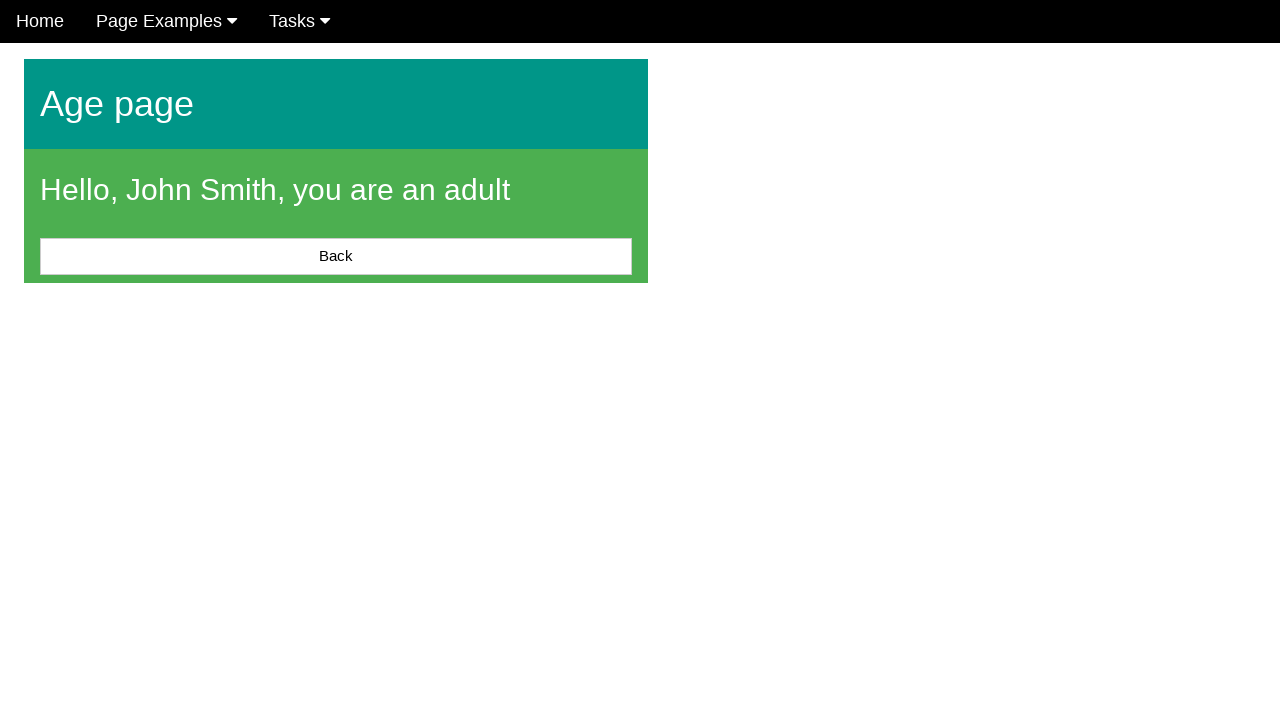

Verified that the response message is displayed and contains text
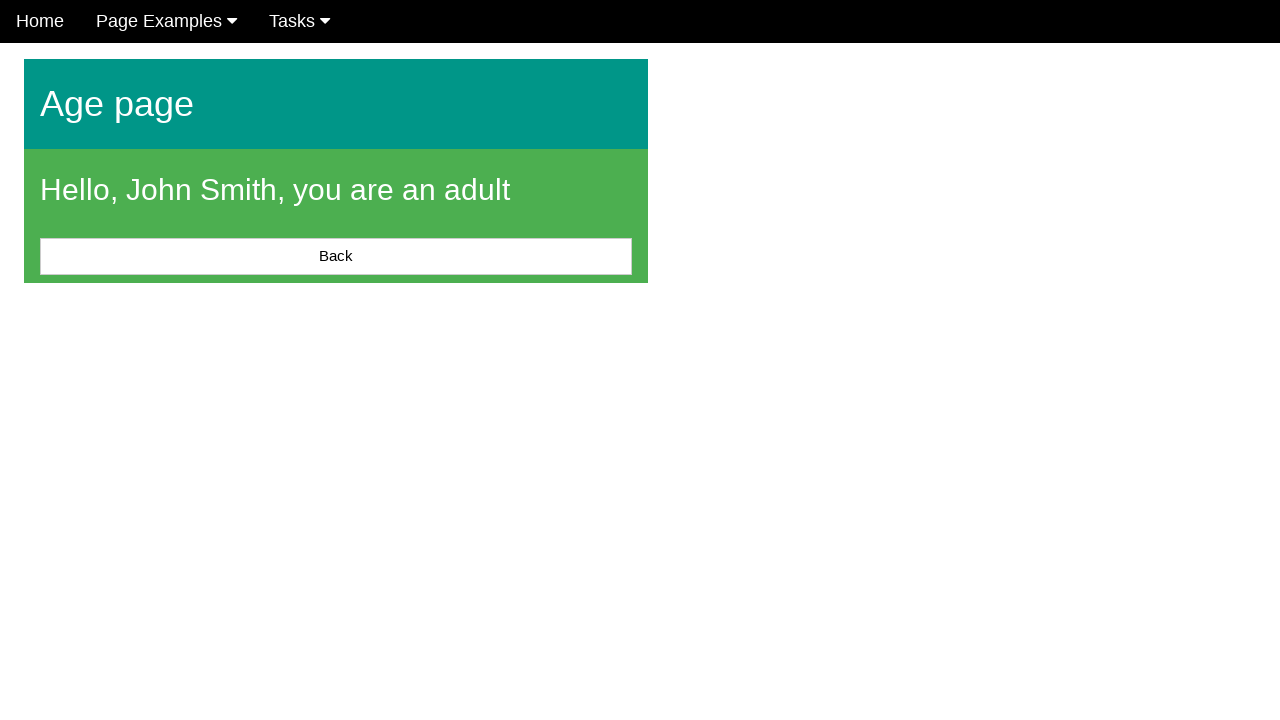

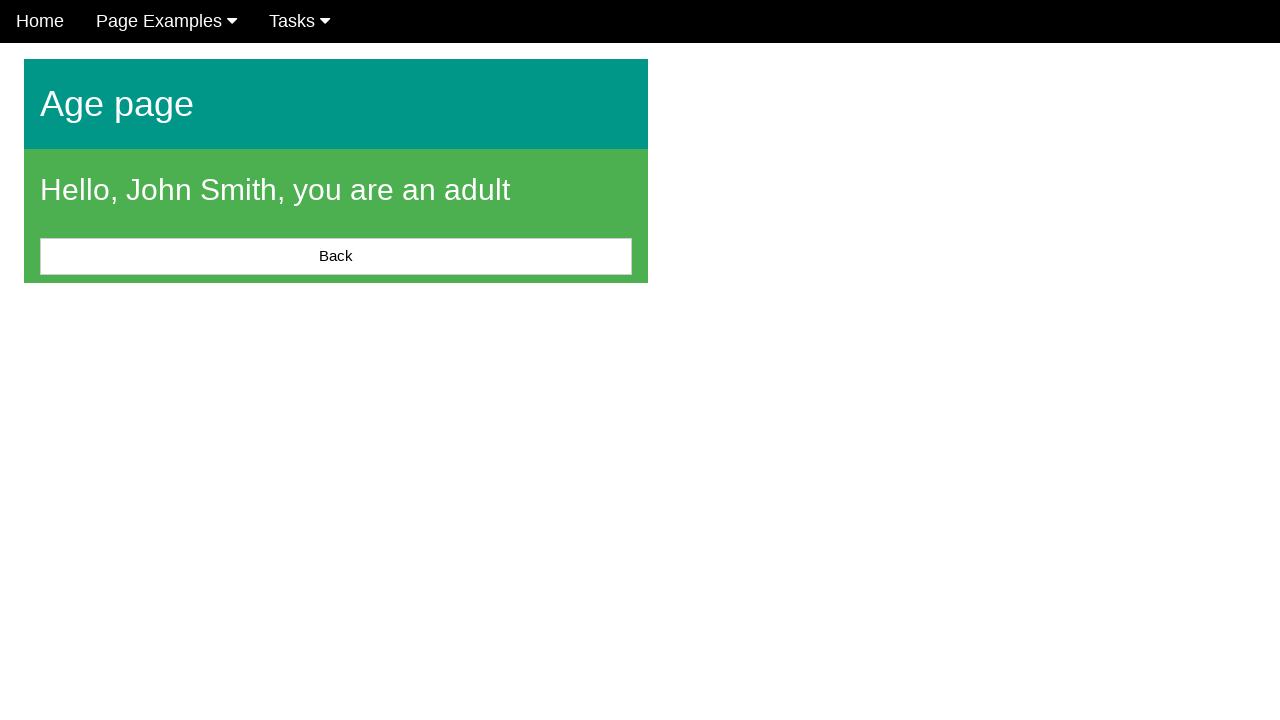